Tests filtering to display only active (incomplete) items

Starting URL: https://demo.playwright.dev/todomvc

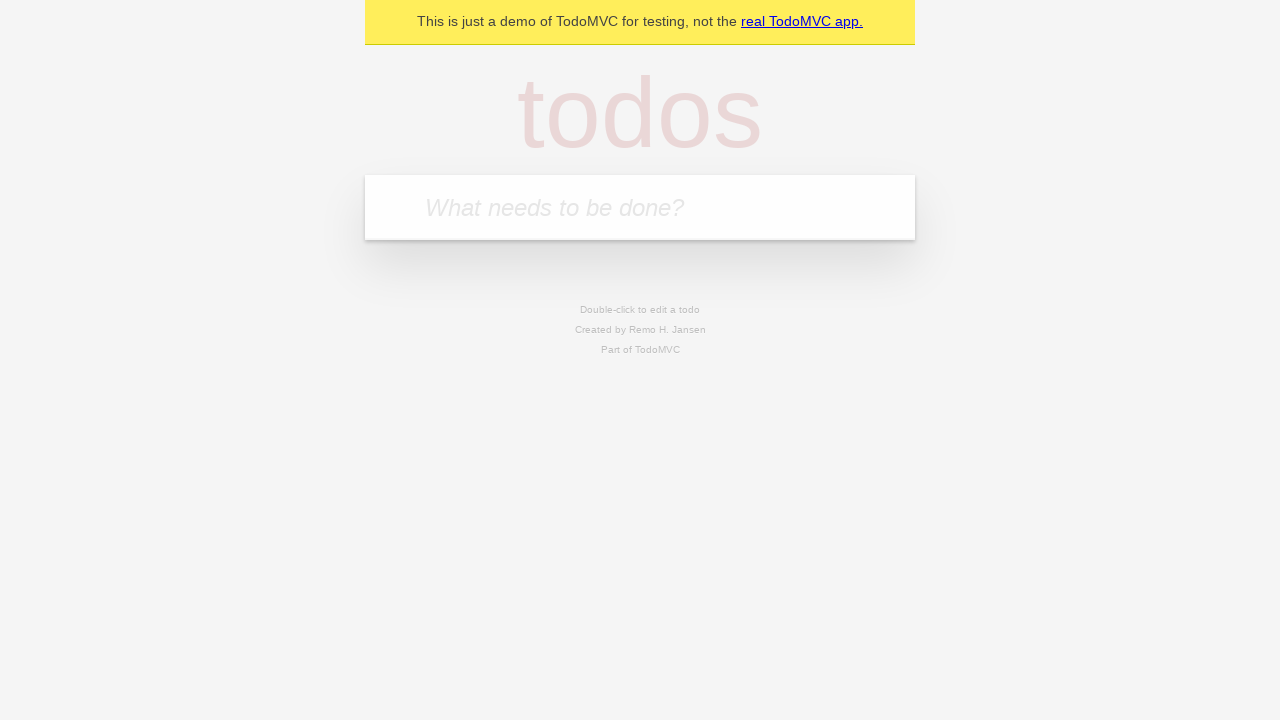

Filled new todo input with 'buy some cheese' on .new-todo
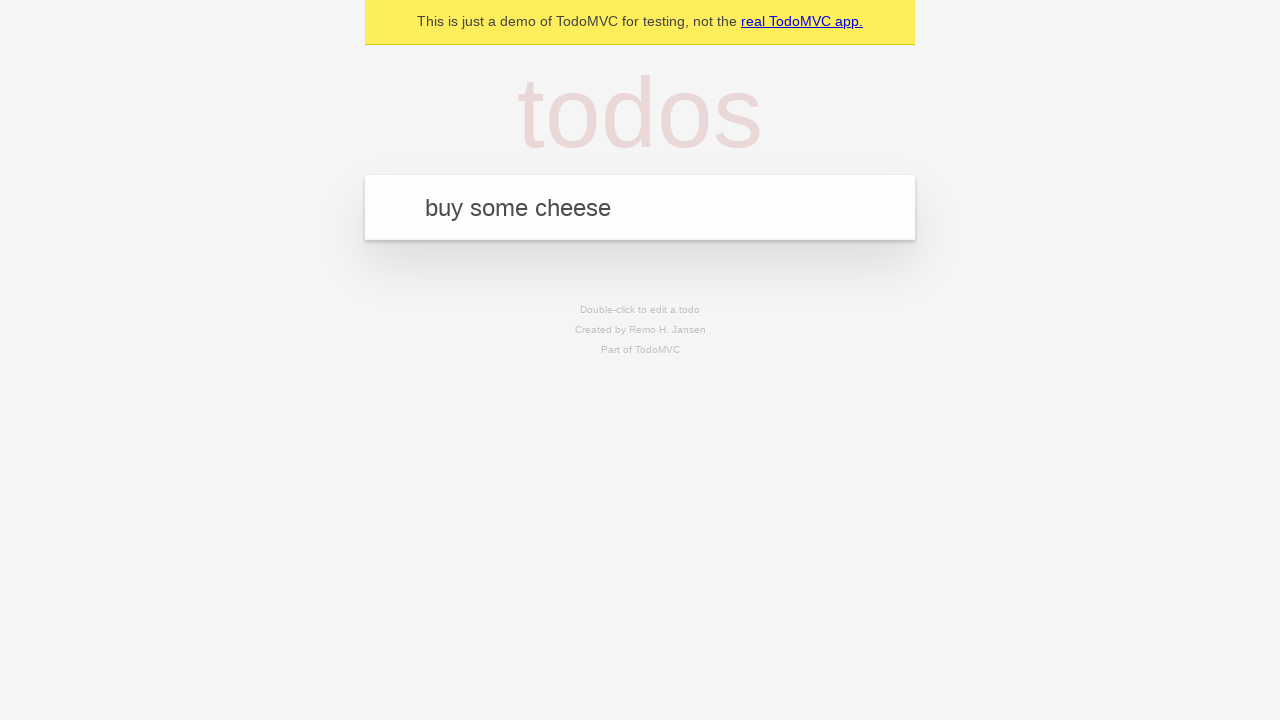

Pressed Enter to create first todo on .new-todo
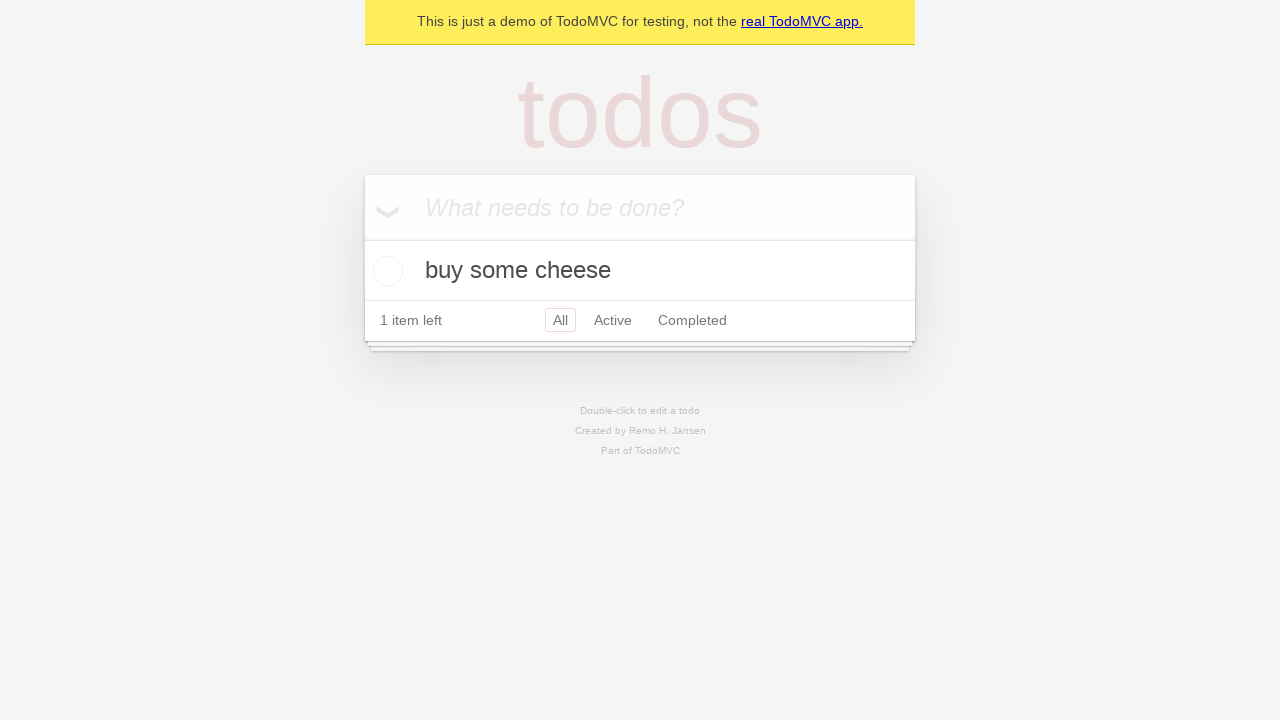

Filled new todo input with 'feed the cat' on .new-todo
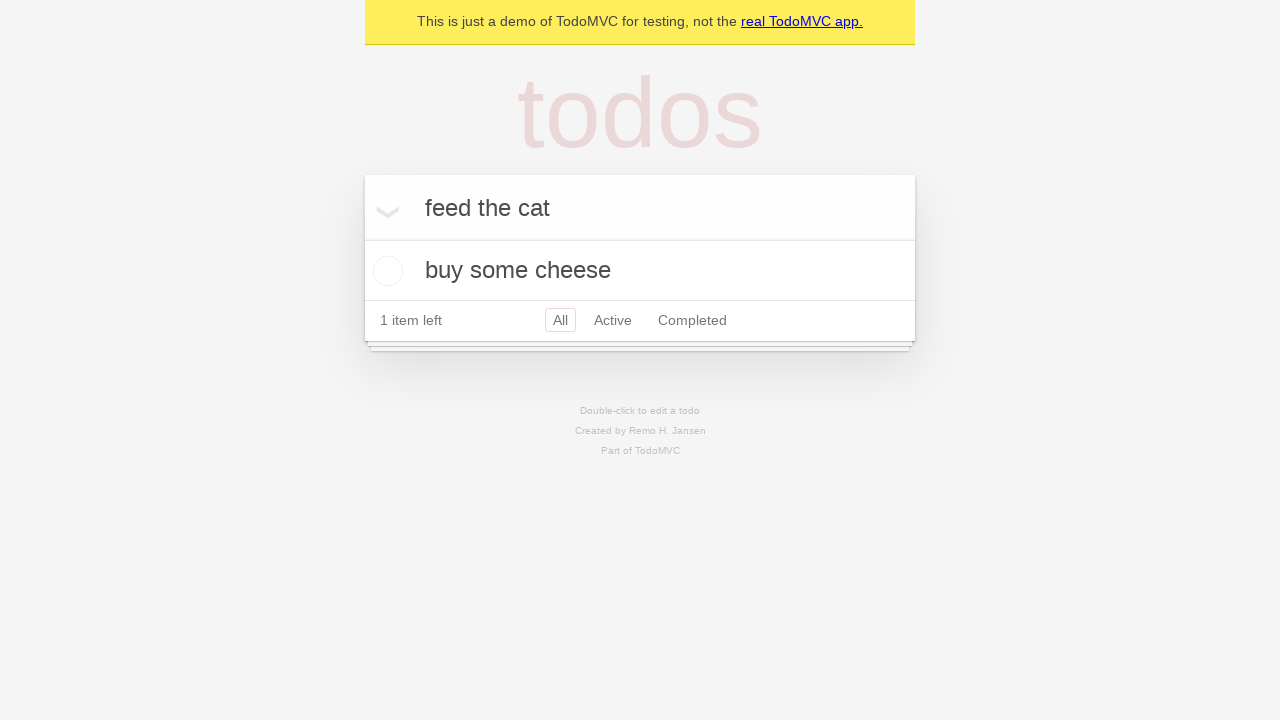

Pressed Enter to create second todo on .new-todo
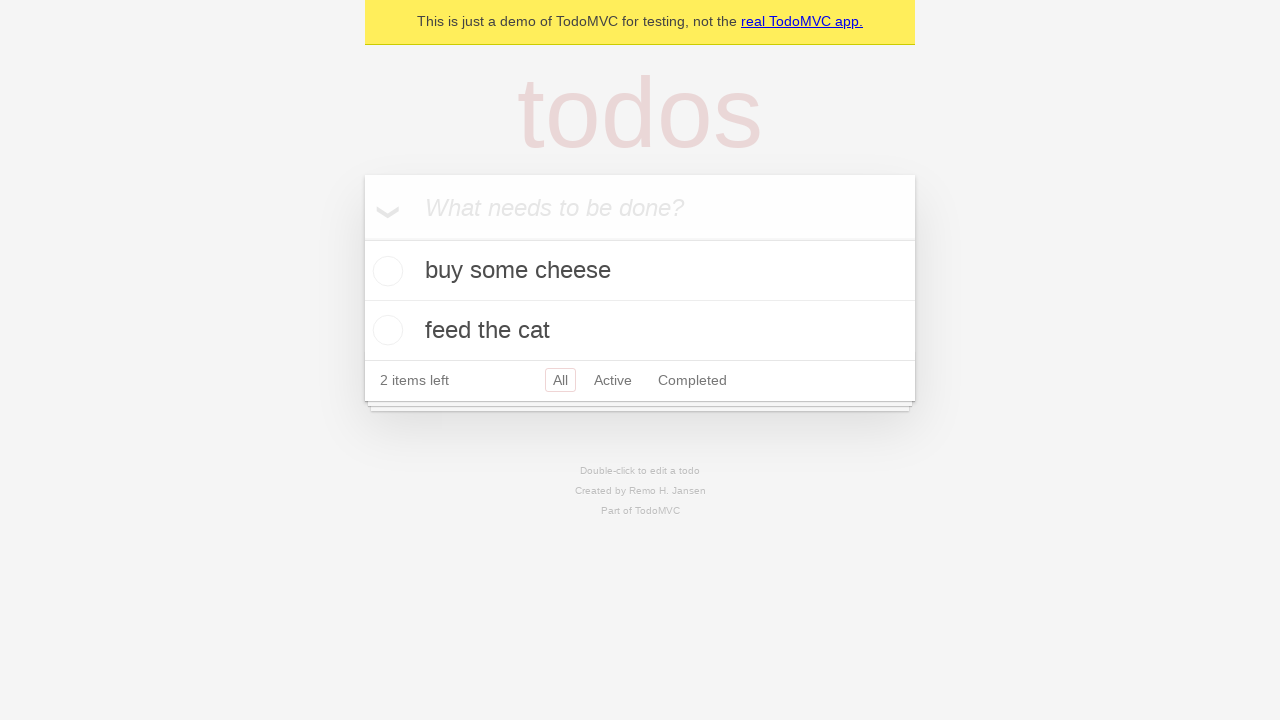

Filled new todo input with 'book a doctors appointment' on .new-todo
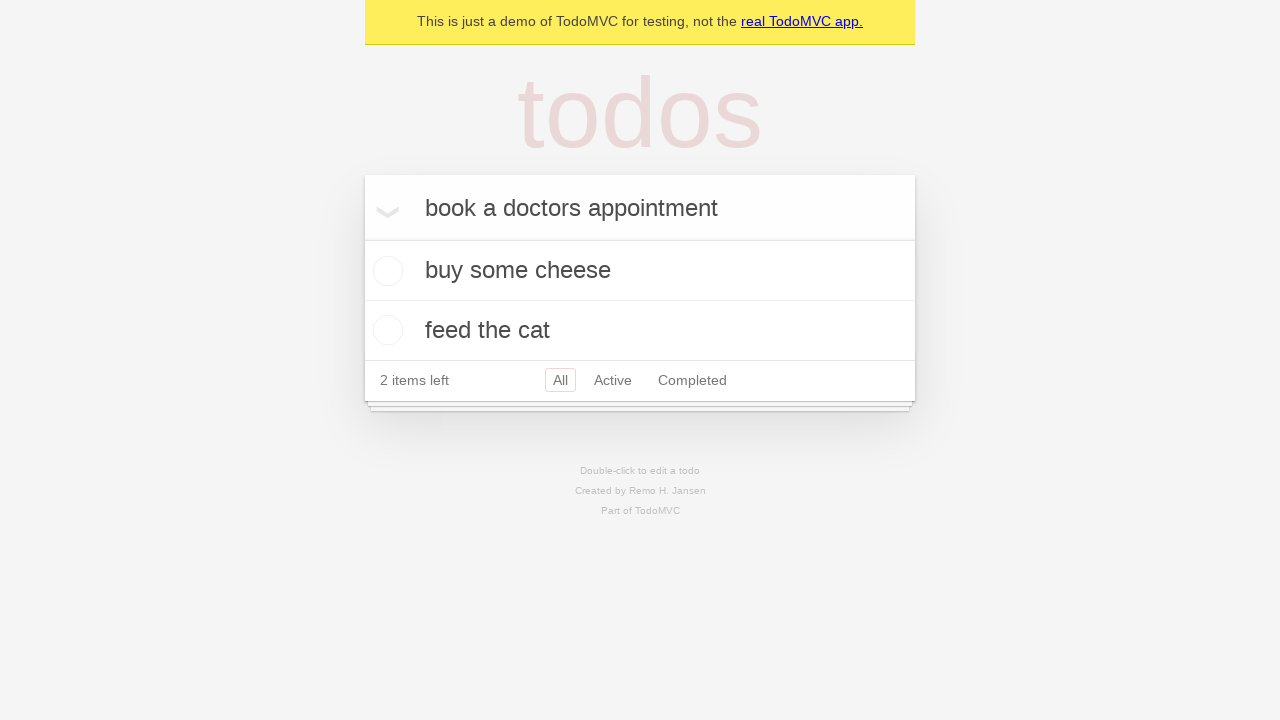

Pressed Enter to create third todo on .new-todo
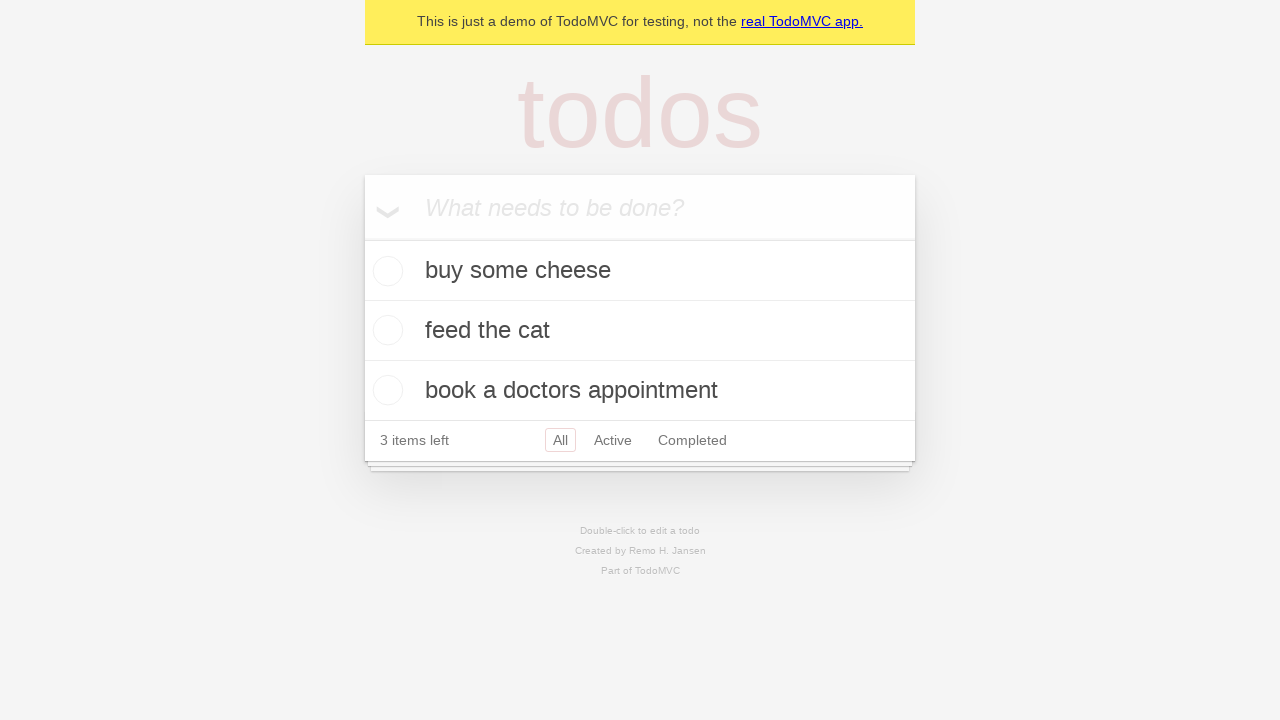

Checked second todo to mark it as complete at (385, 330) on .todo-list li .toggle >> nth=1
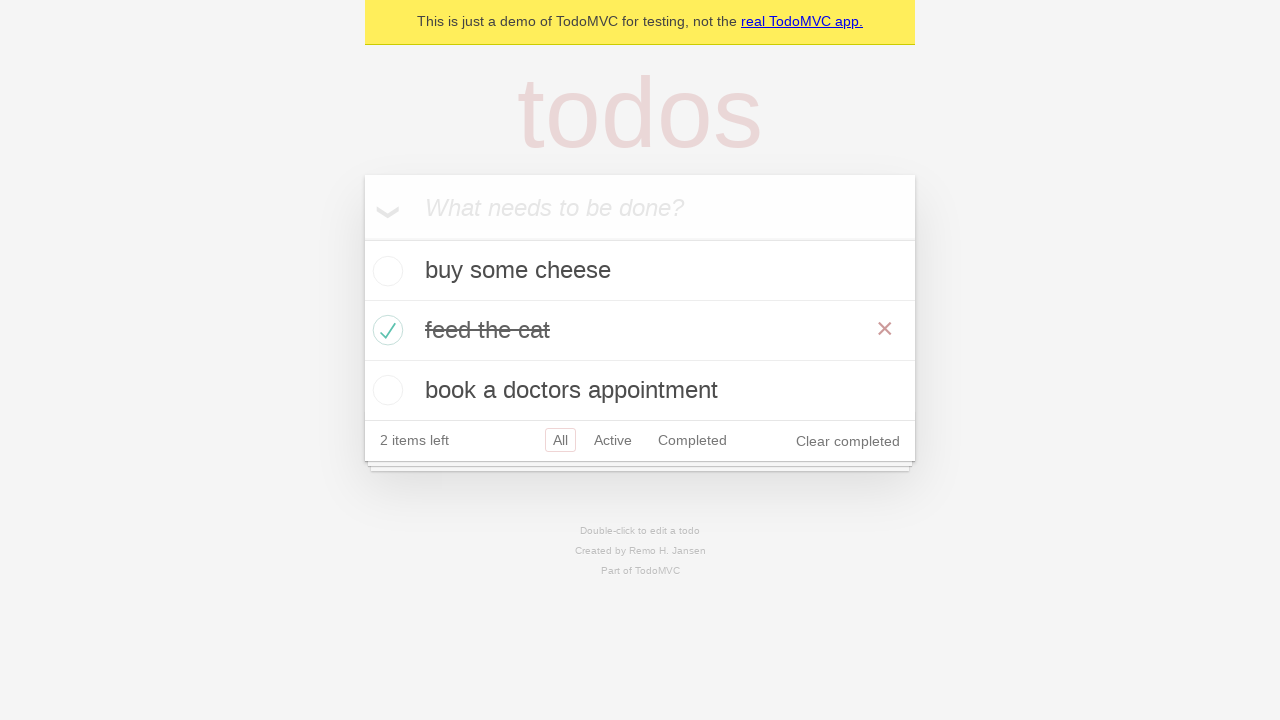

Clicked Active filter to display only incomplete items at (613, 440) on .filters >> text=Active
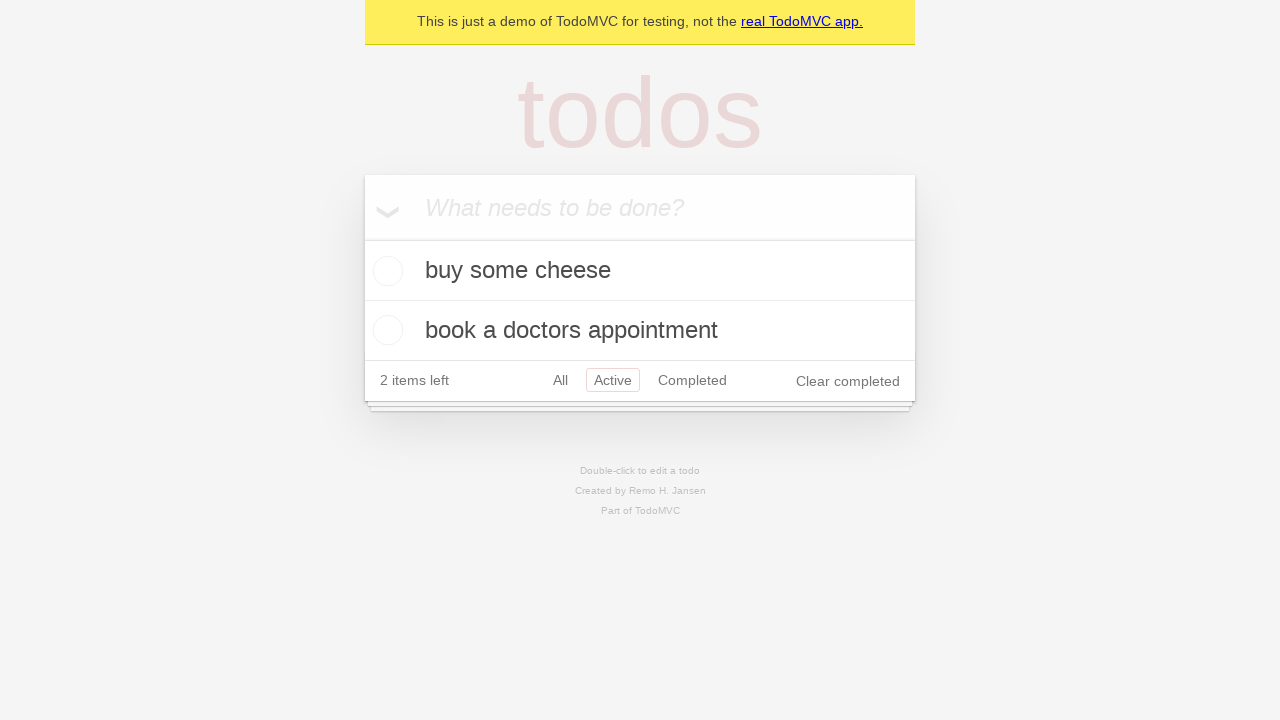

Waited for filtered todo list to load showing only active items
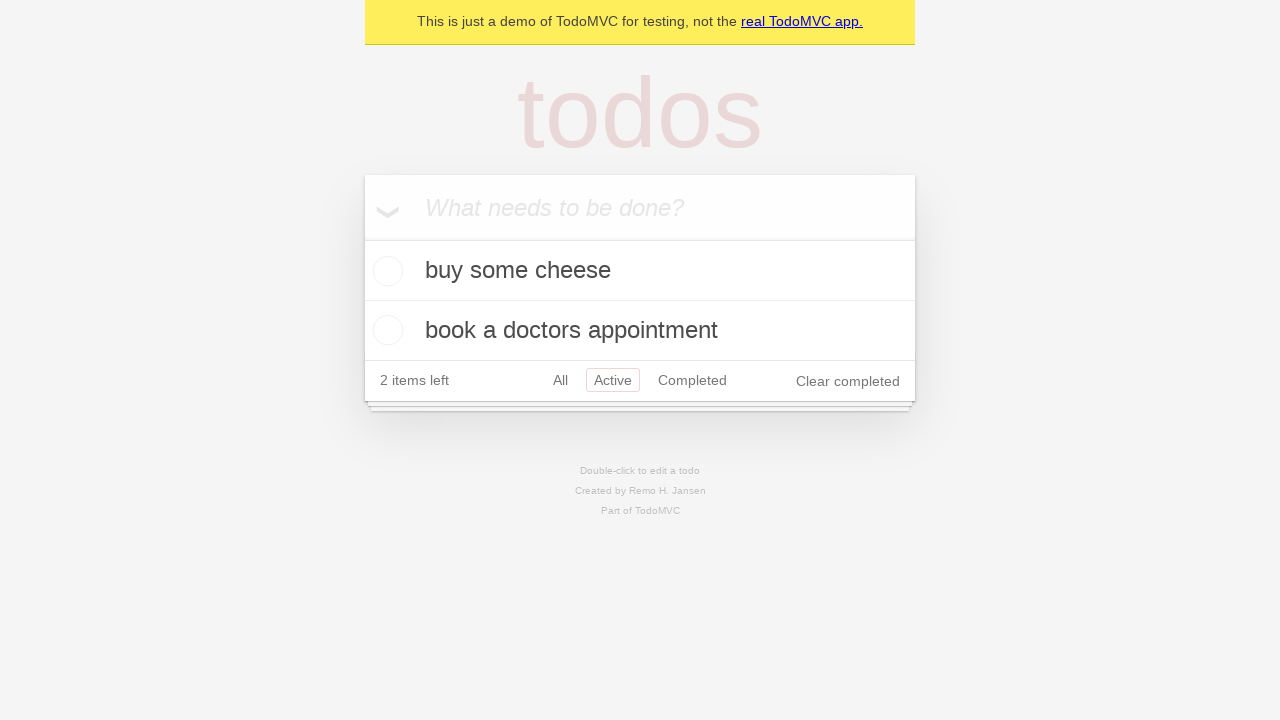

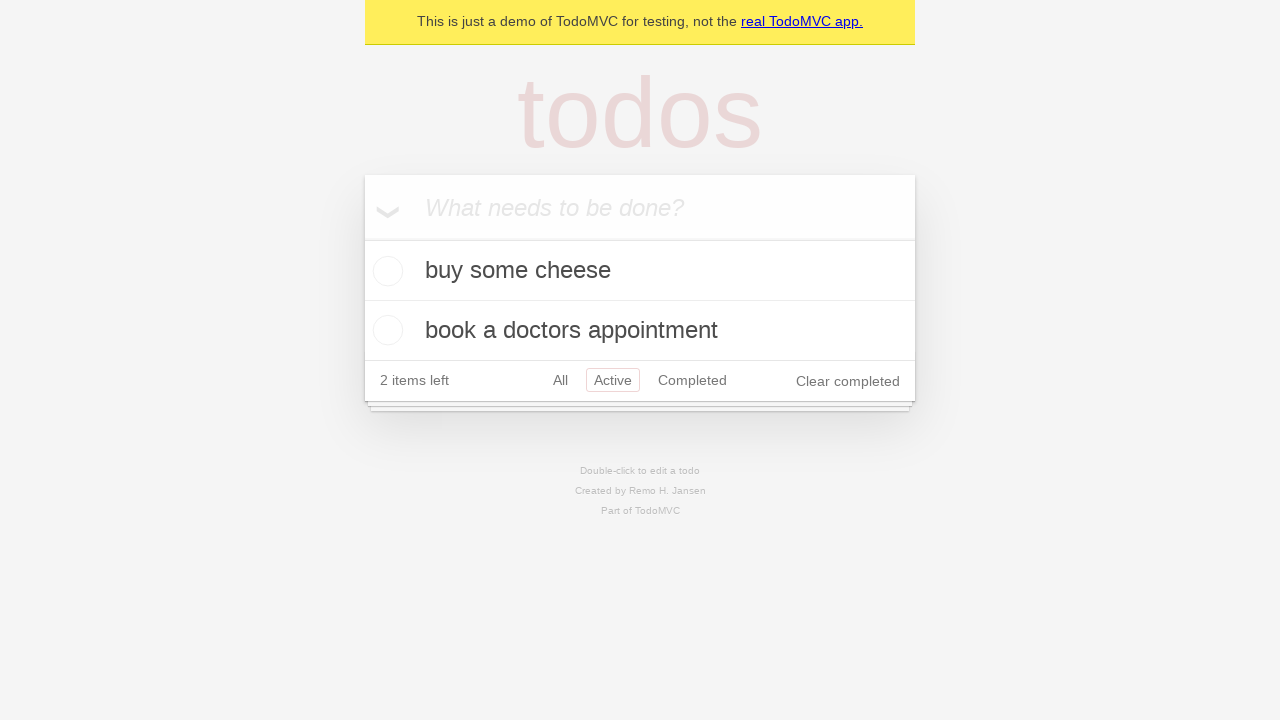